Tests basic browser navigation capabilities by refreshing the page, navigating to a different URL, then using browser back and forward buttons to navigate through history.

Starting URL: https://www.ltgc.com/rate-quote/external/residential

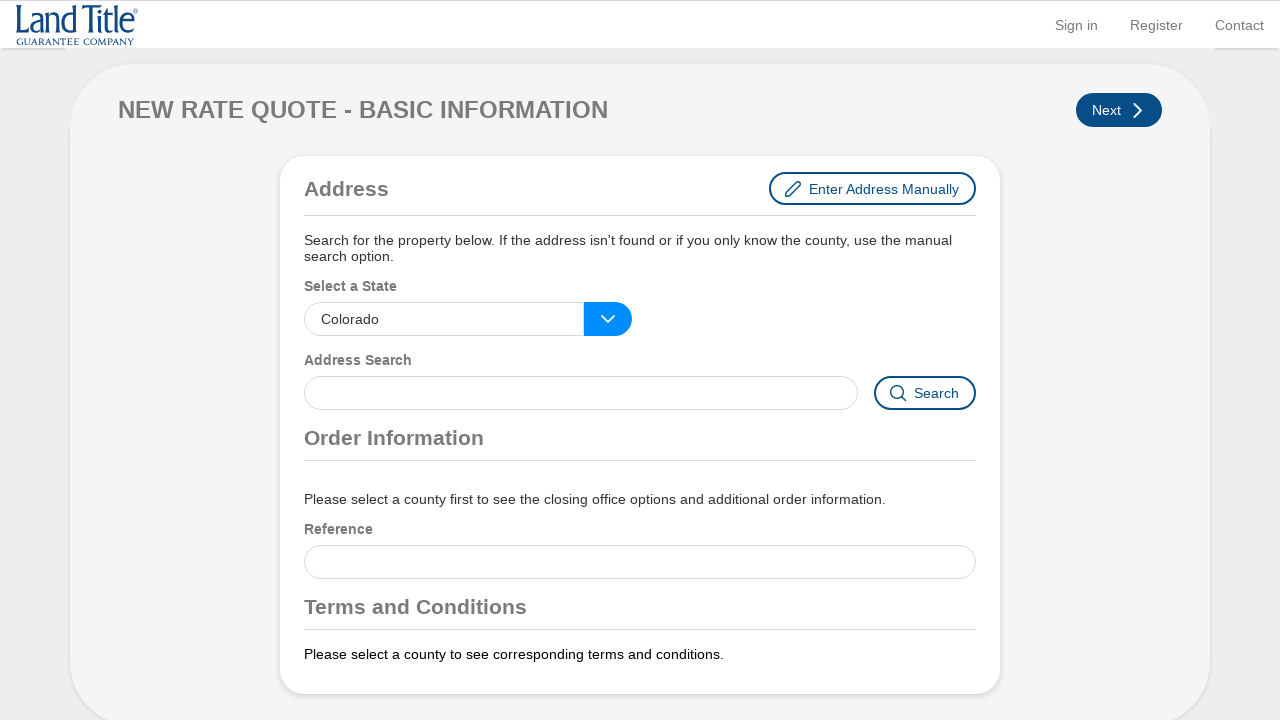

Refreshed the page at https://www.ltgc.com/rate-quote/external/residential
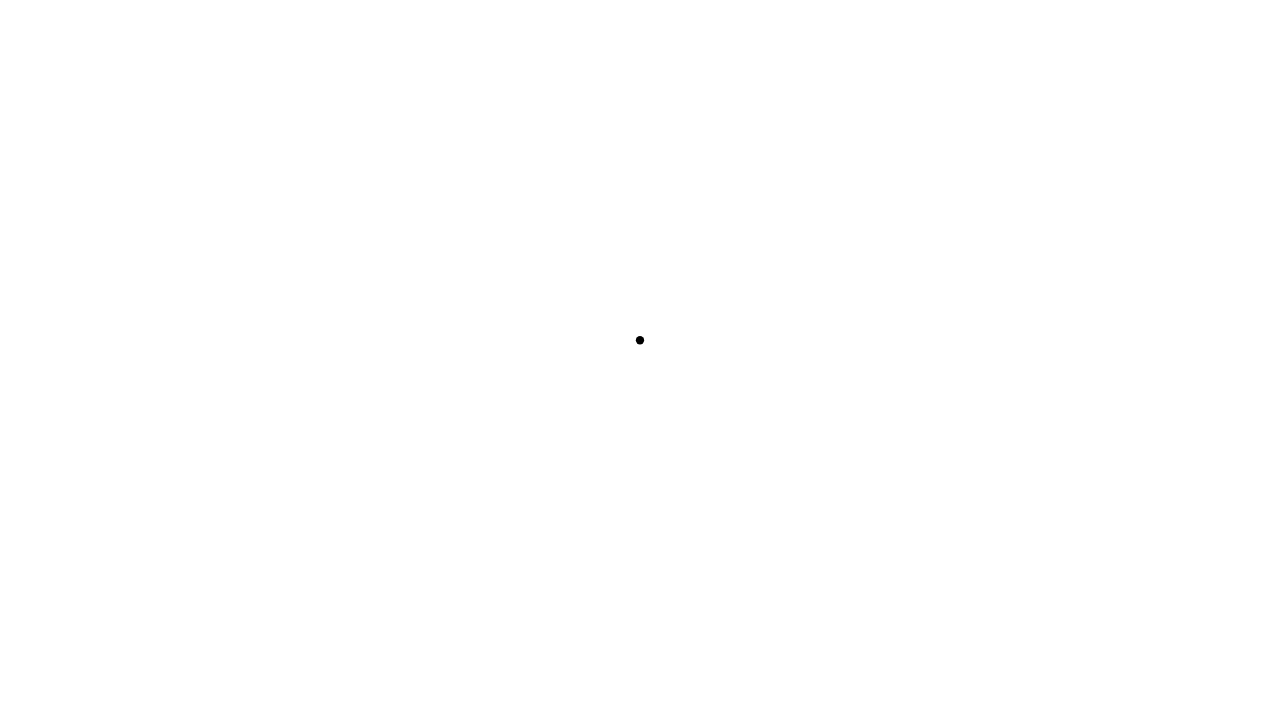

Refreshed the page again
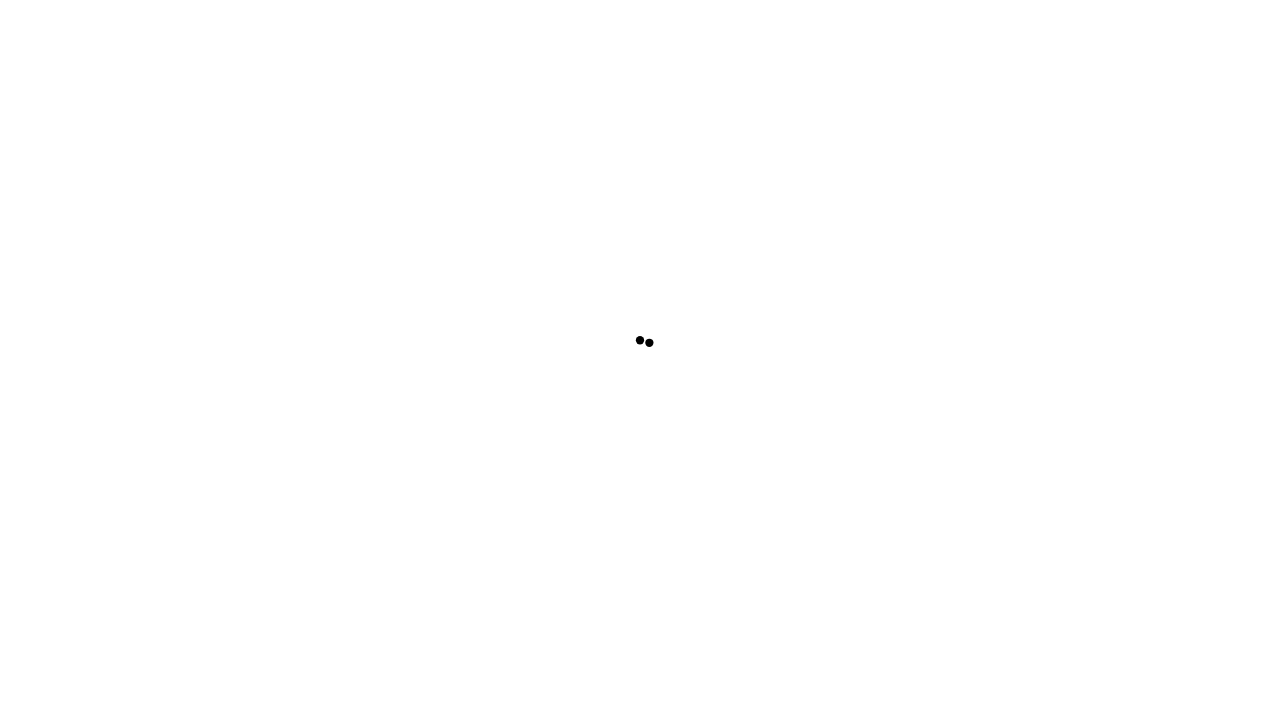

Navigated to https://www.ltgc.com/rates/calc
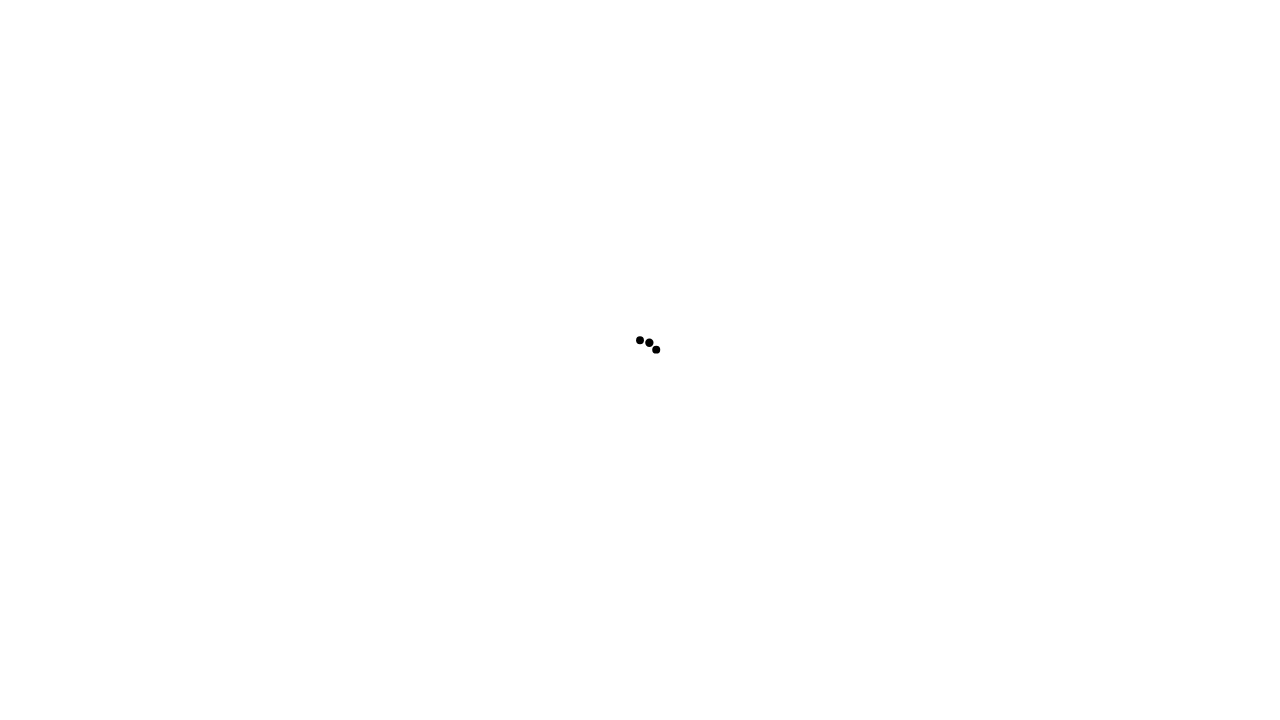

Clicked browser back button to return to previous page
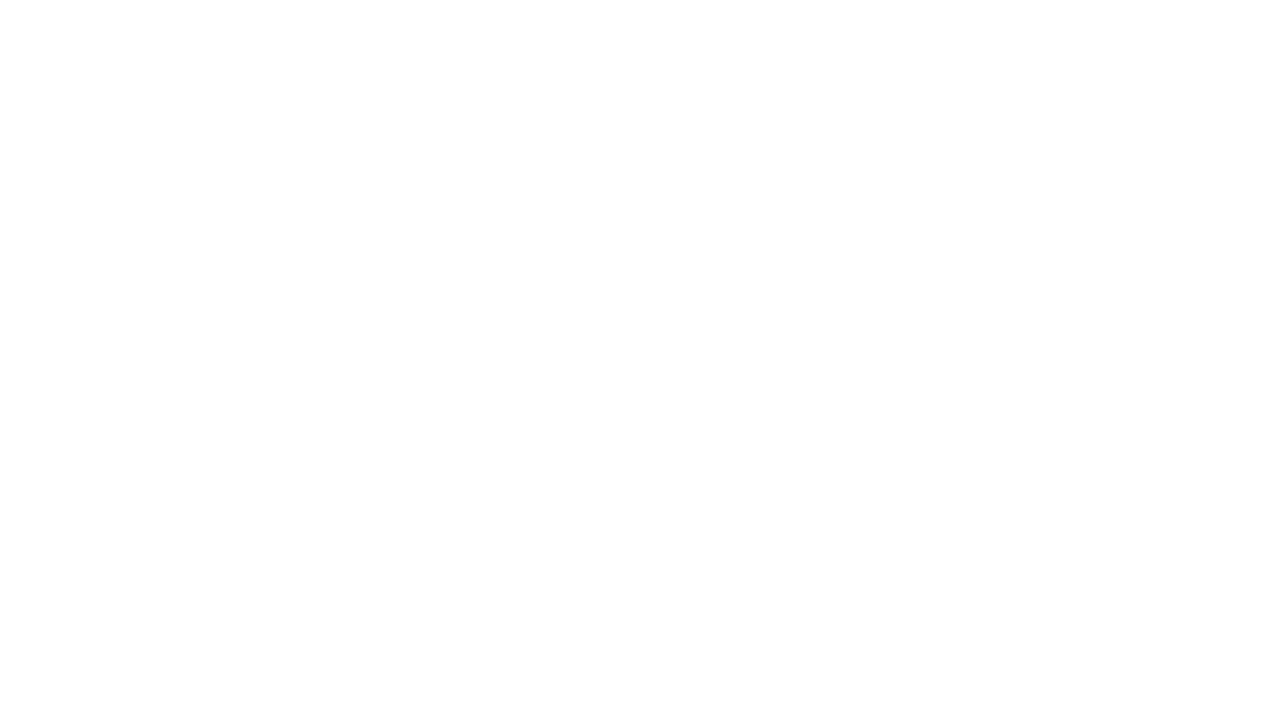

Clicked browser forward button to navigate forward in history
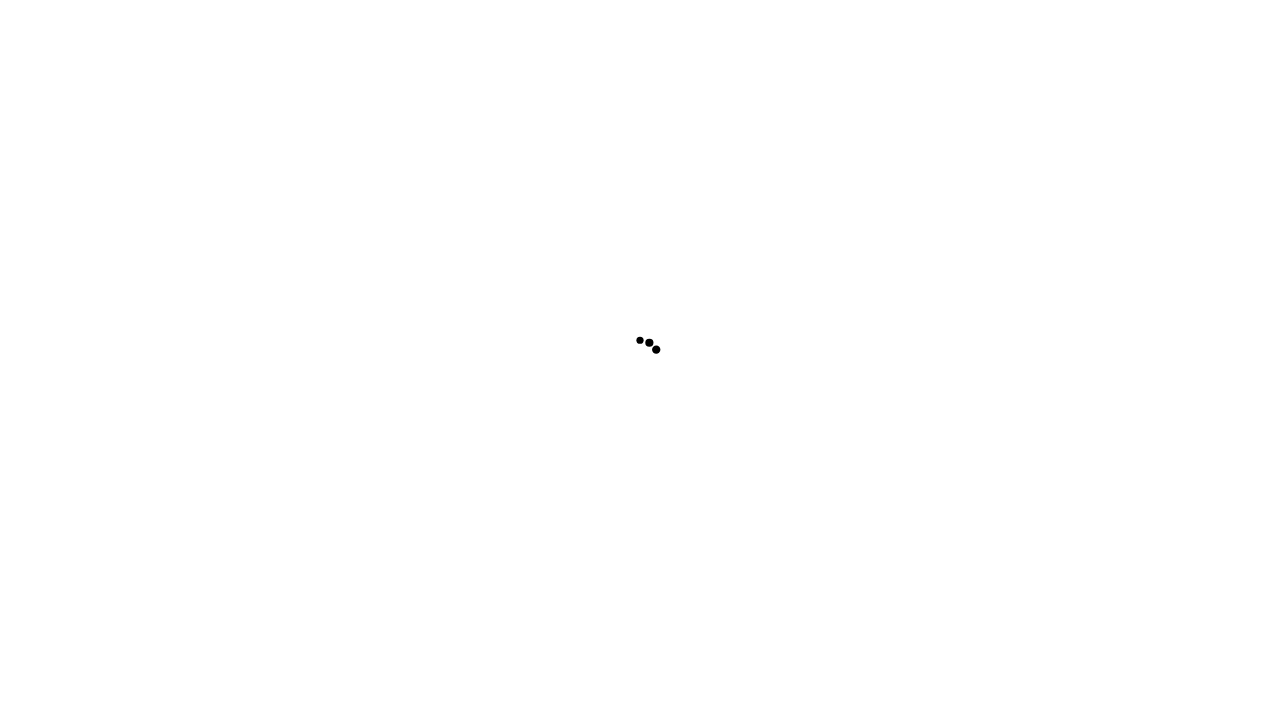

Page fully loaded
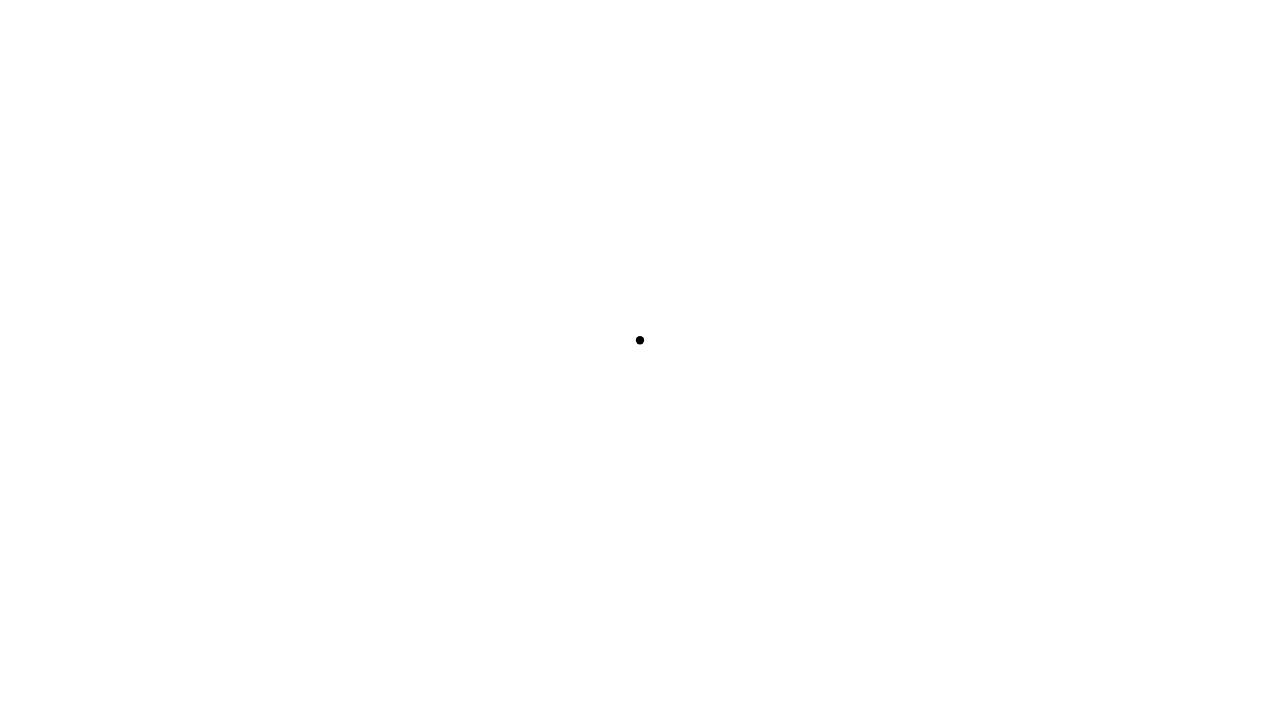

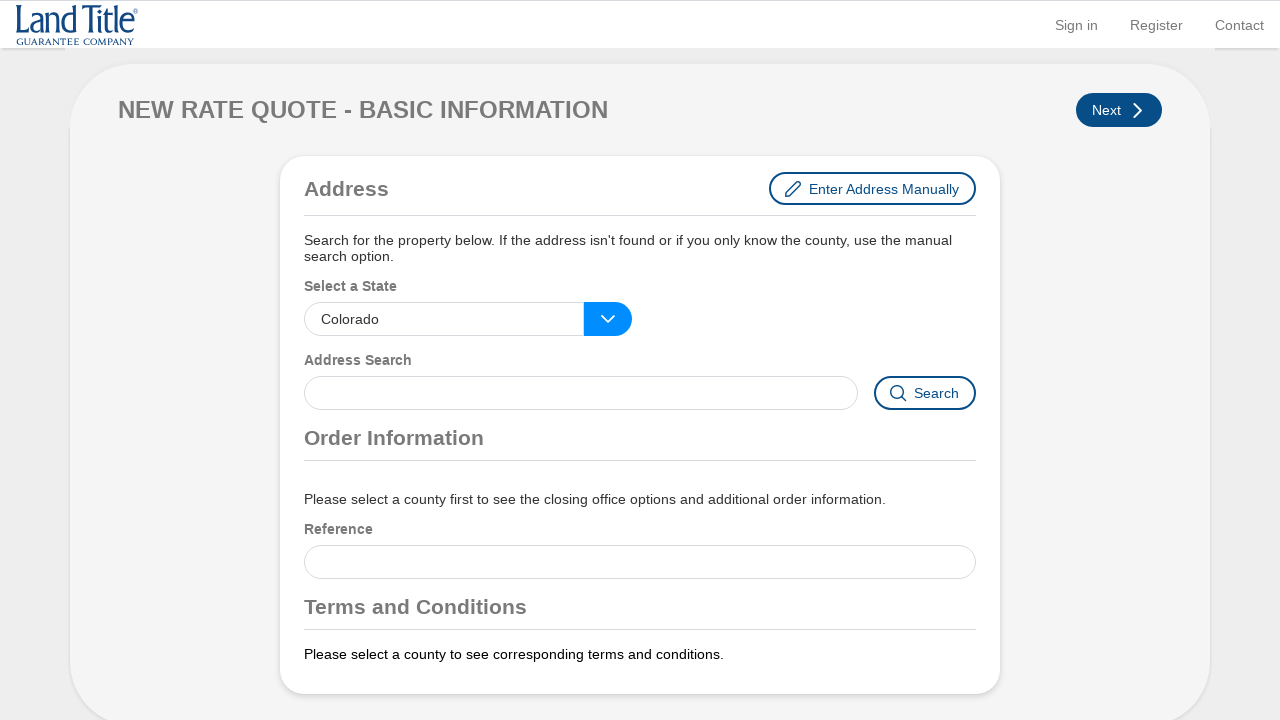